Tests JavaScript alert and confirm dialog handling by entering a name, clicking buttons to trigger alerts, accepting the first alert, and dismissing the confirm dialog.

Starting URL: https://www.rahulshettyacademy.com/AutomationPractice/

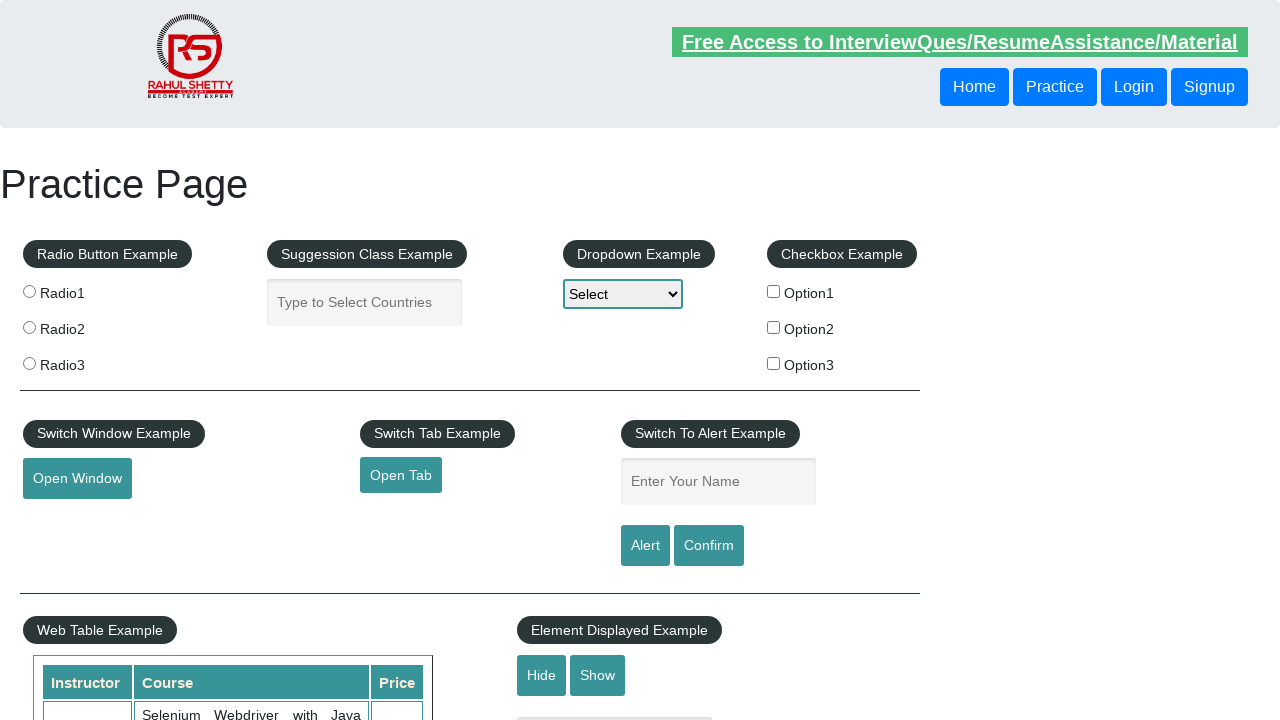

Filled name field with 'Avi' on #name
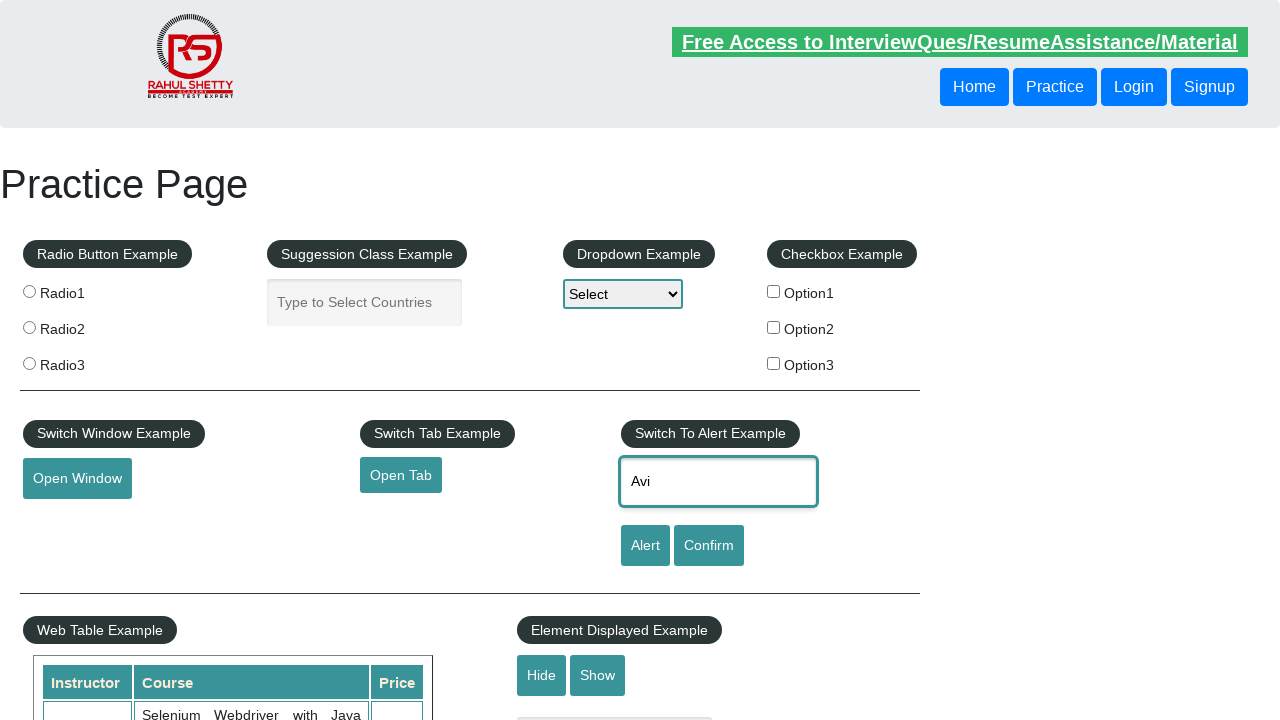

Clicked alert button to trigger alert dialog at (645, 546) on #alertbtn
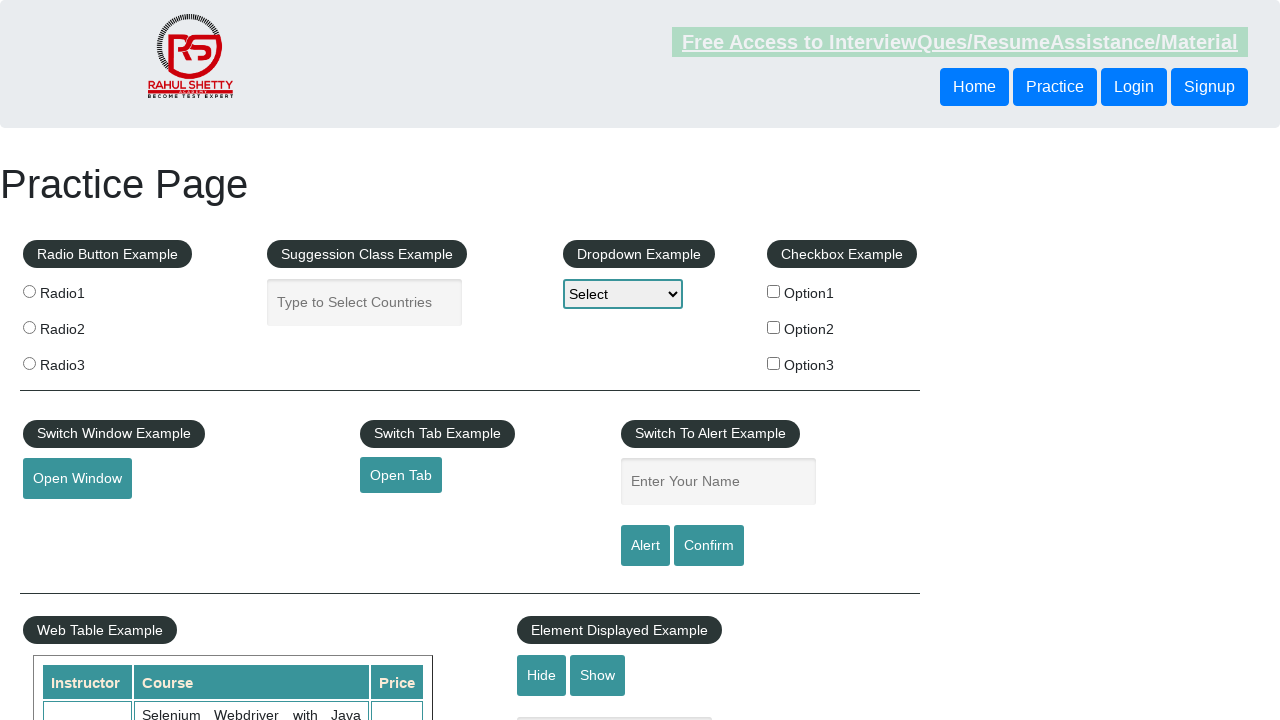

Set up dialog handler to accept alert
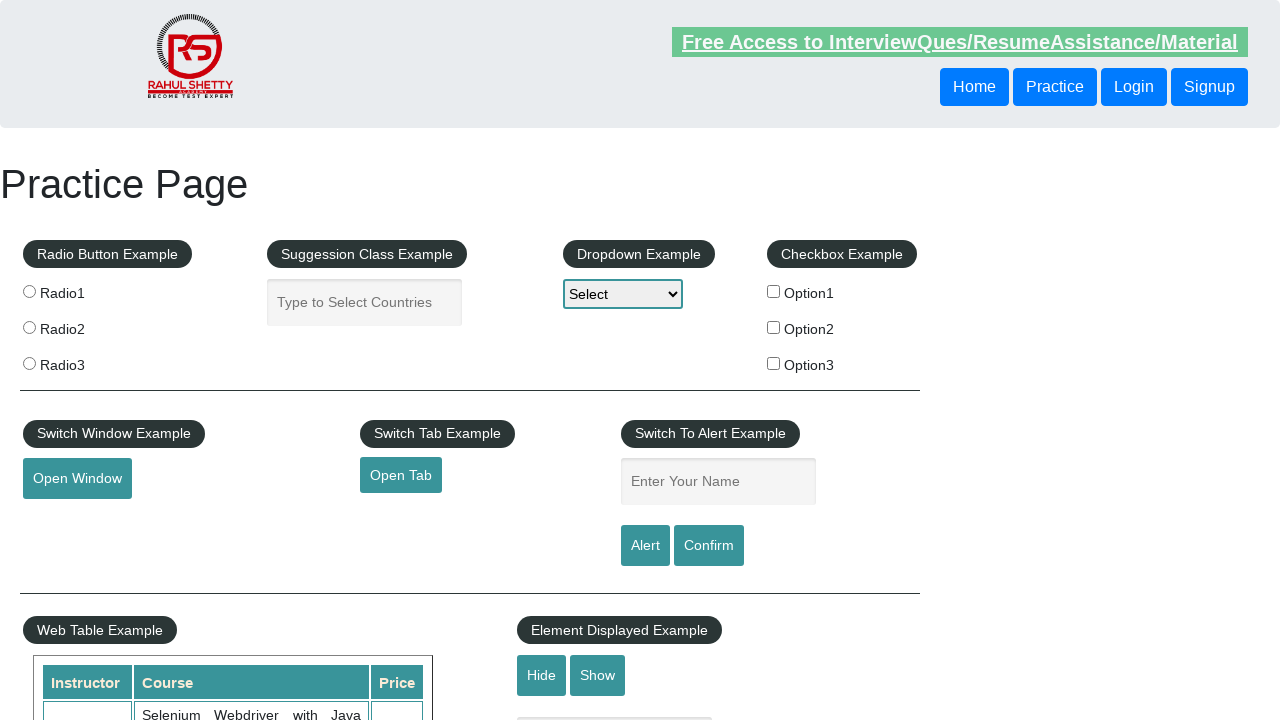

Waited briefly for alert to be handled
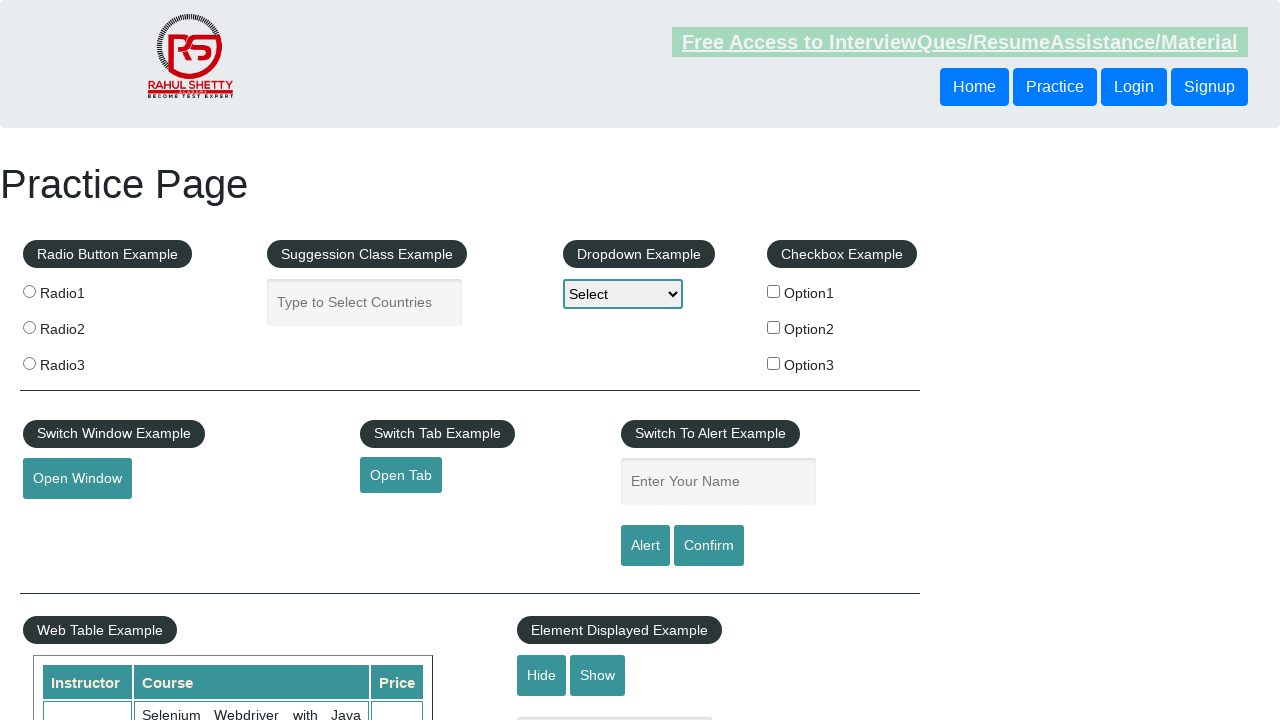

Set up dialog handler to dismiss confirm dialog
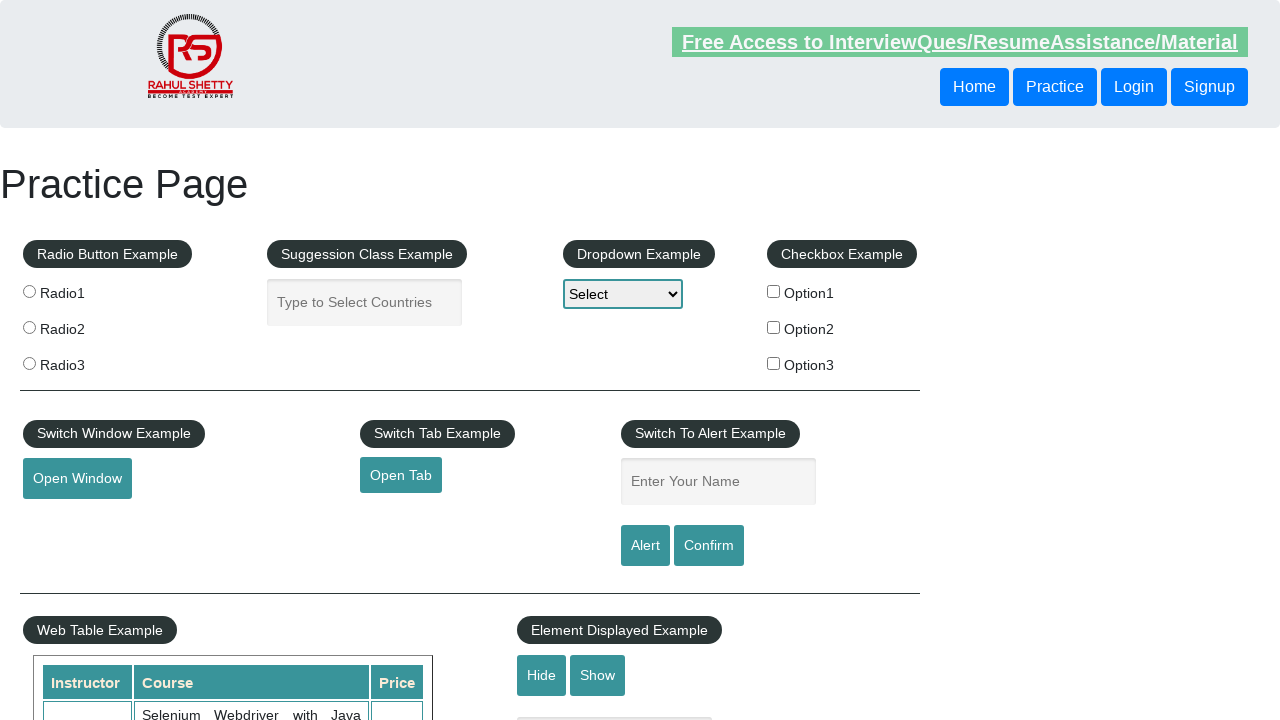

Clicked confirm button to trigger confirm dialog at (709, 546) on #confirmbtn
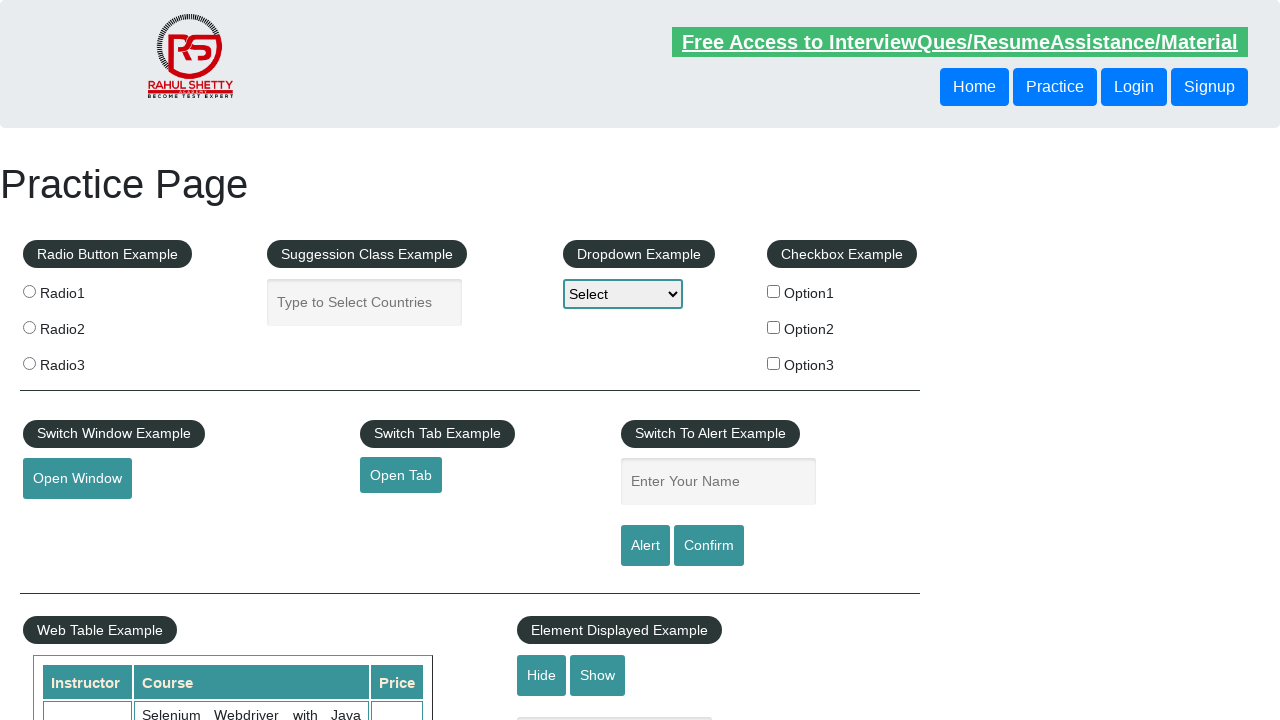

Waited briefly for confirm dialog to be dismissed
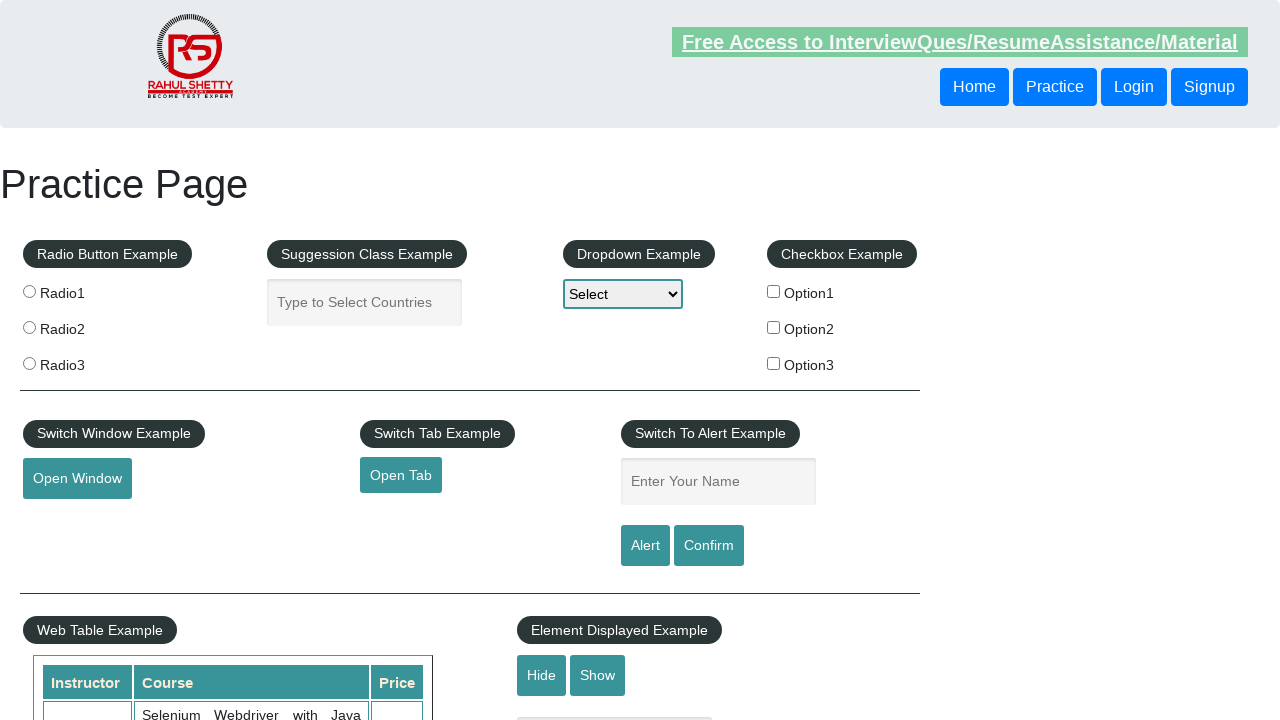

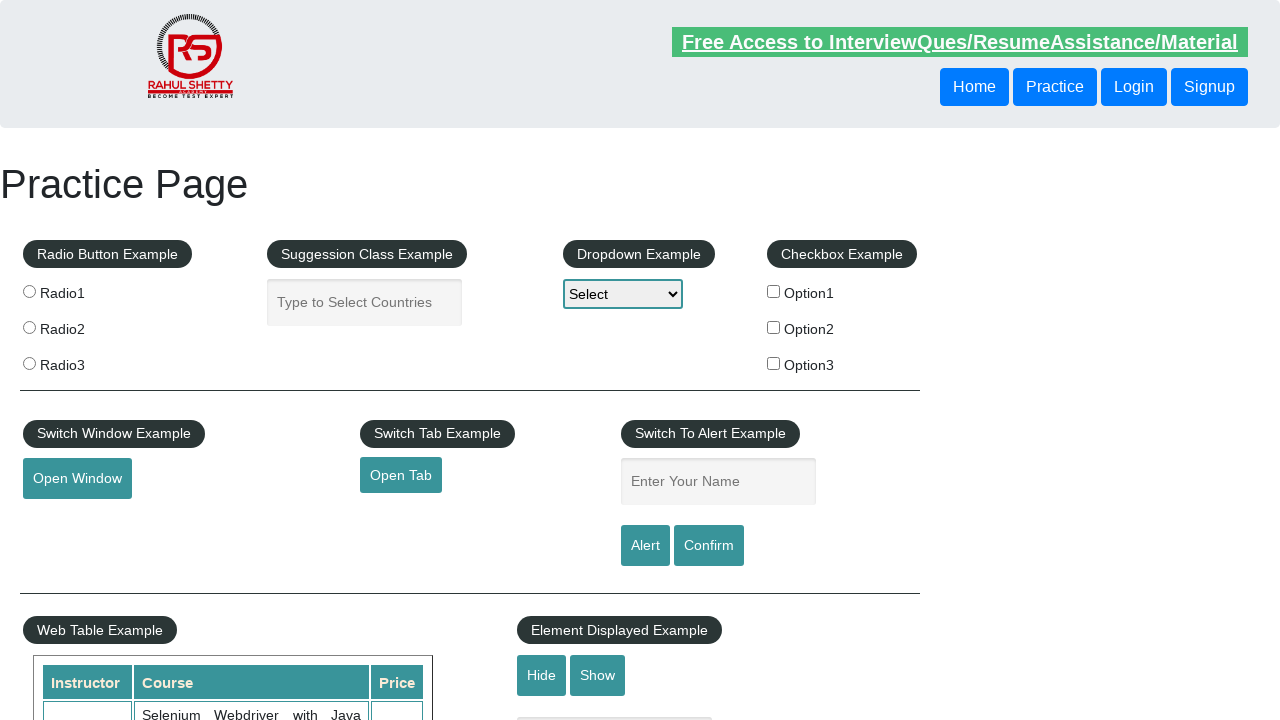